Automates playing Minesweeper by navigating to the game, selecting Expert difficulty, and clicking on the first cell to start the game.

Starting URL: http://www.freeminesweeper.org/minecore.html

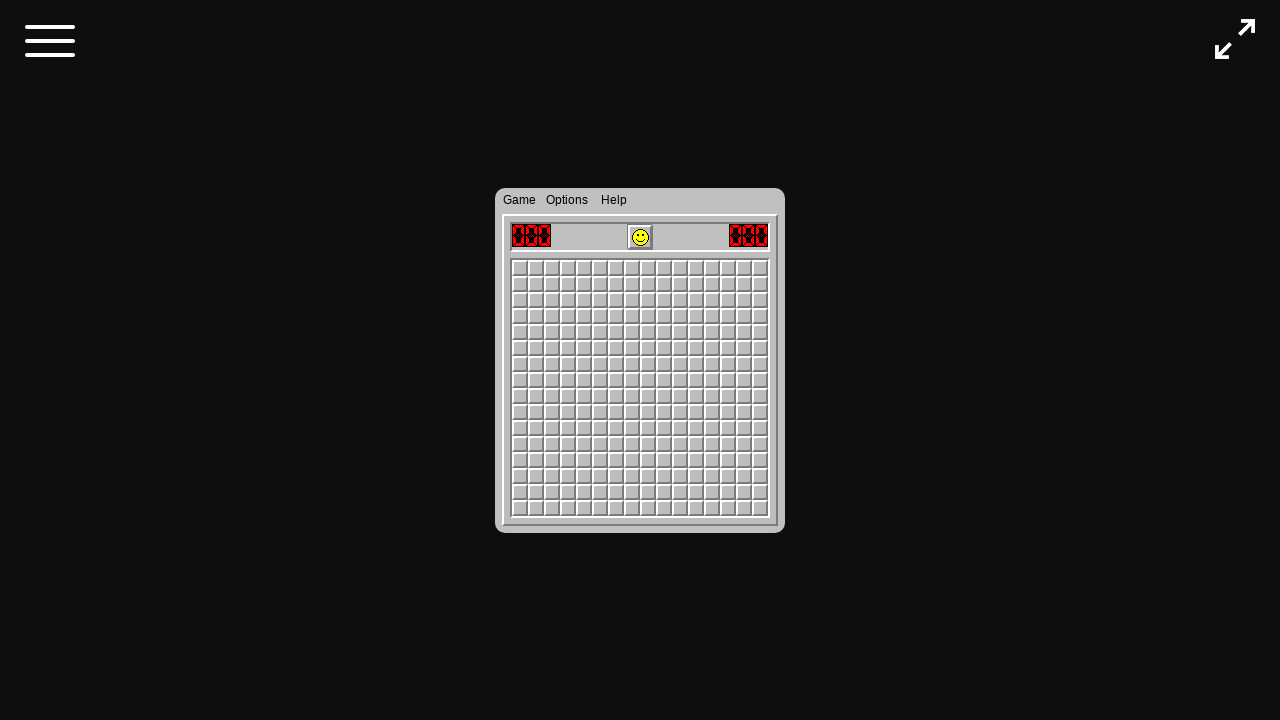

Waited for game board to load - first cell selector found
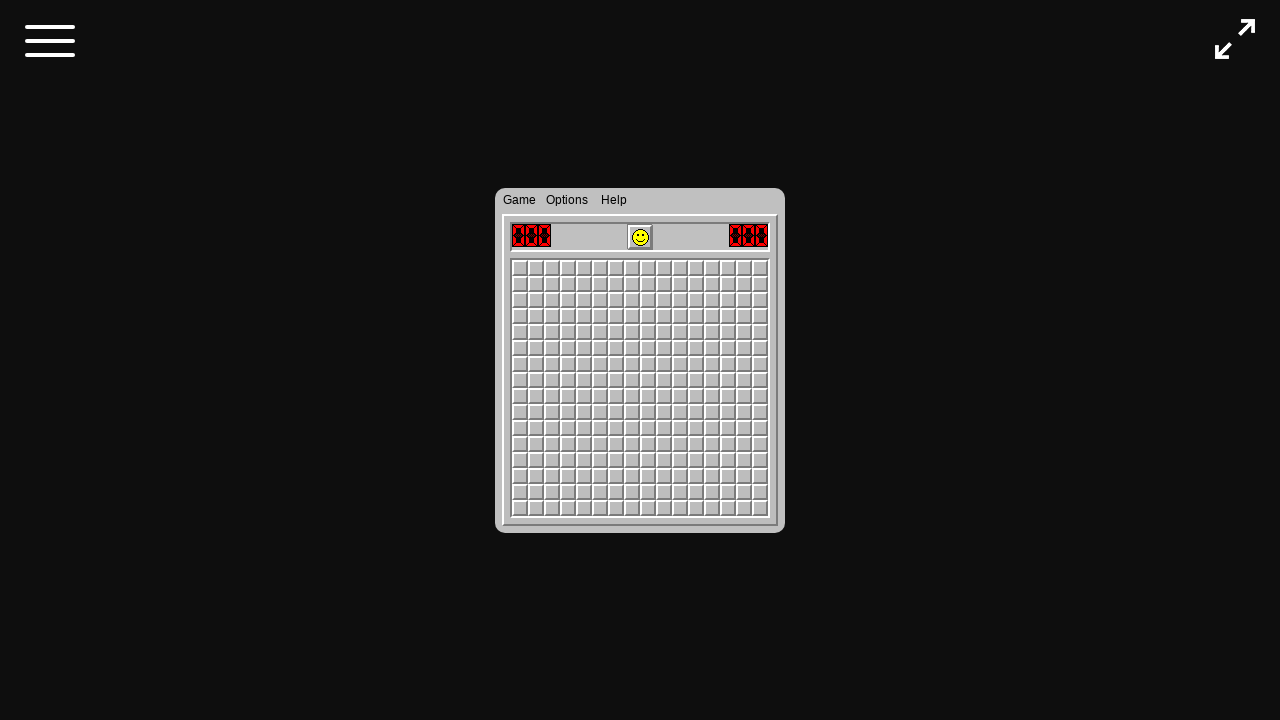

Located the first cell element on the board
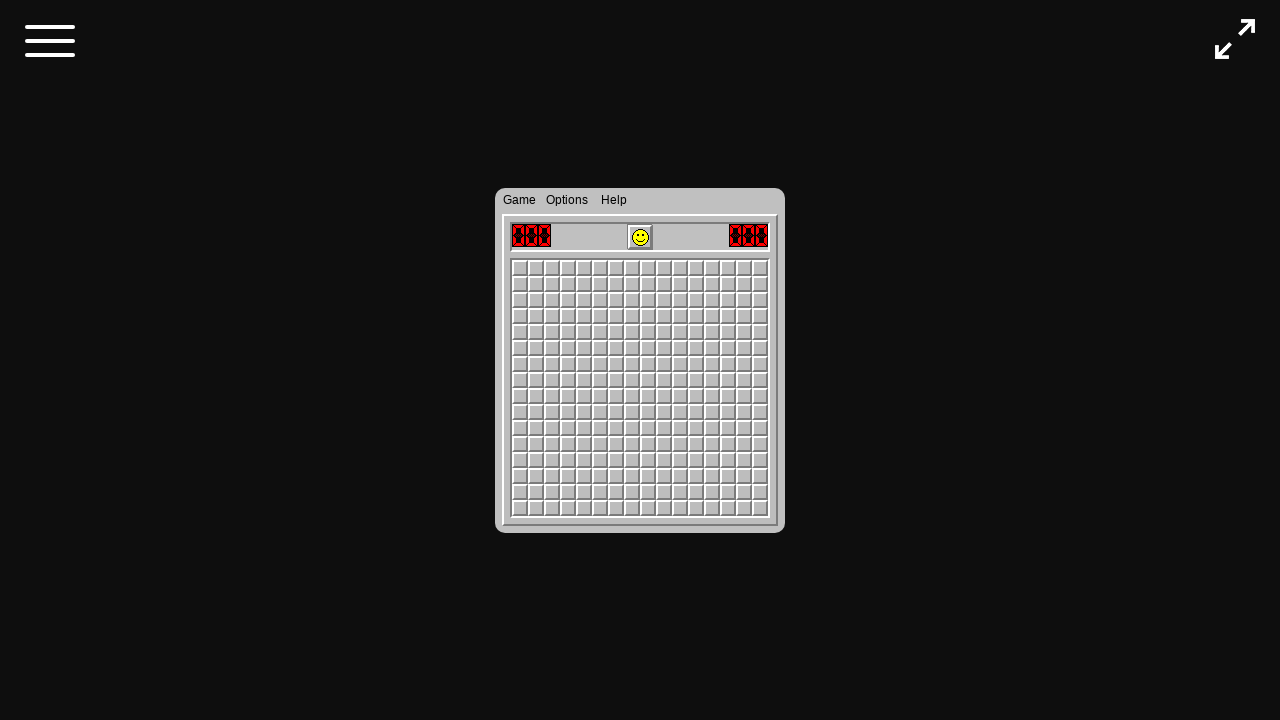

Retrieved bounding box coordinates of the first cell
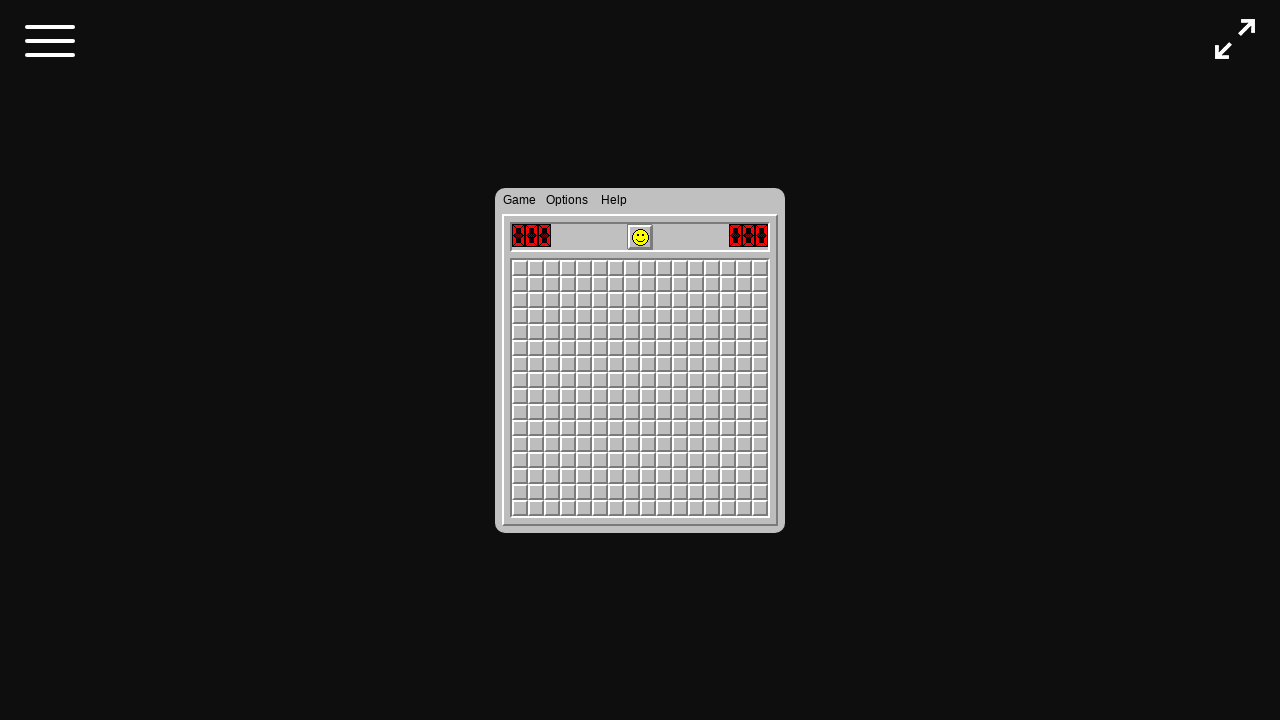

Clicked above the first cell to open the Game menu at (512, 194)
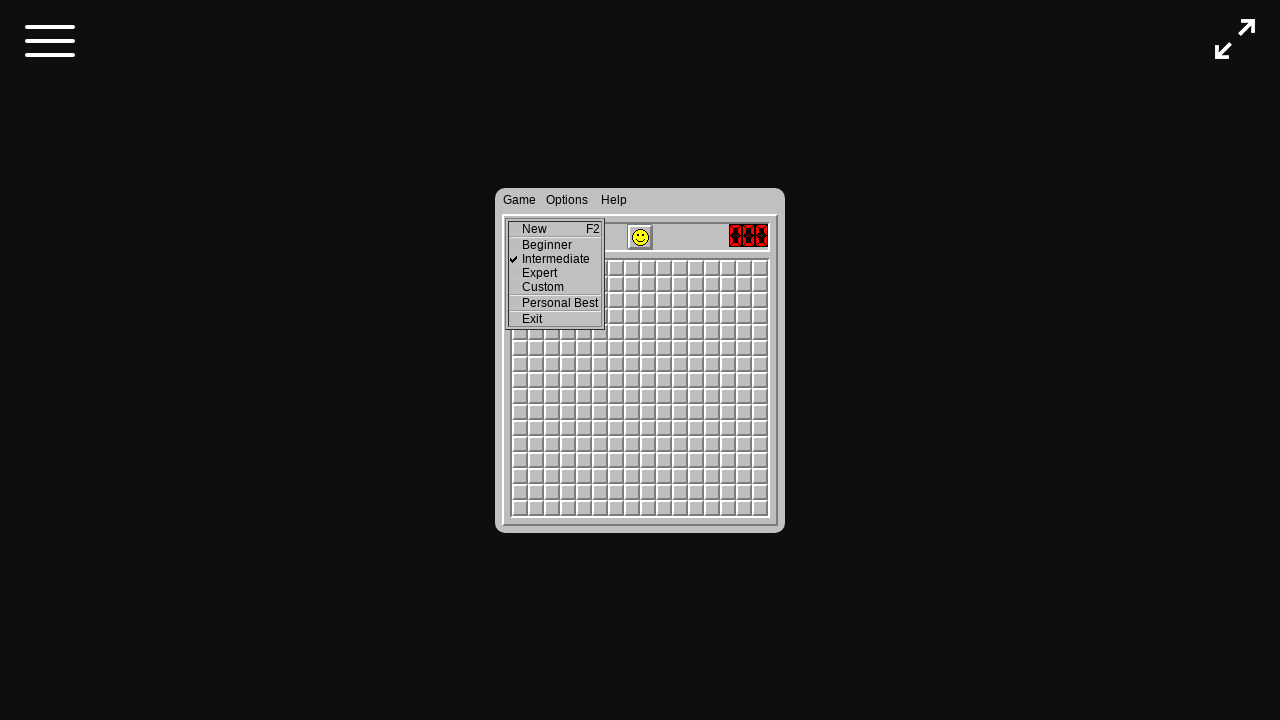

Selected Expert difficulty from the Game menu at (540, 272) on xpath=//*[@id="divMenuGame"]/table/tbody/tr/td/a[4]
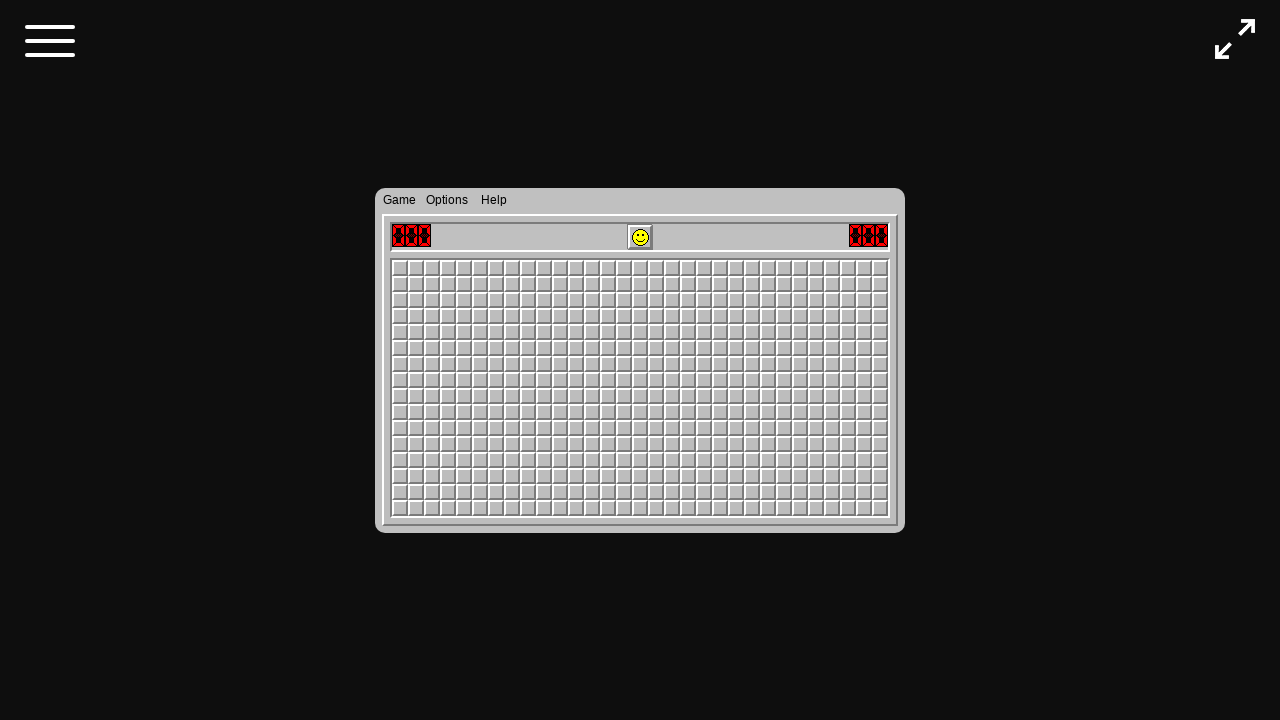

Waited 500ms for board to reload with Expert difficulty
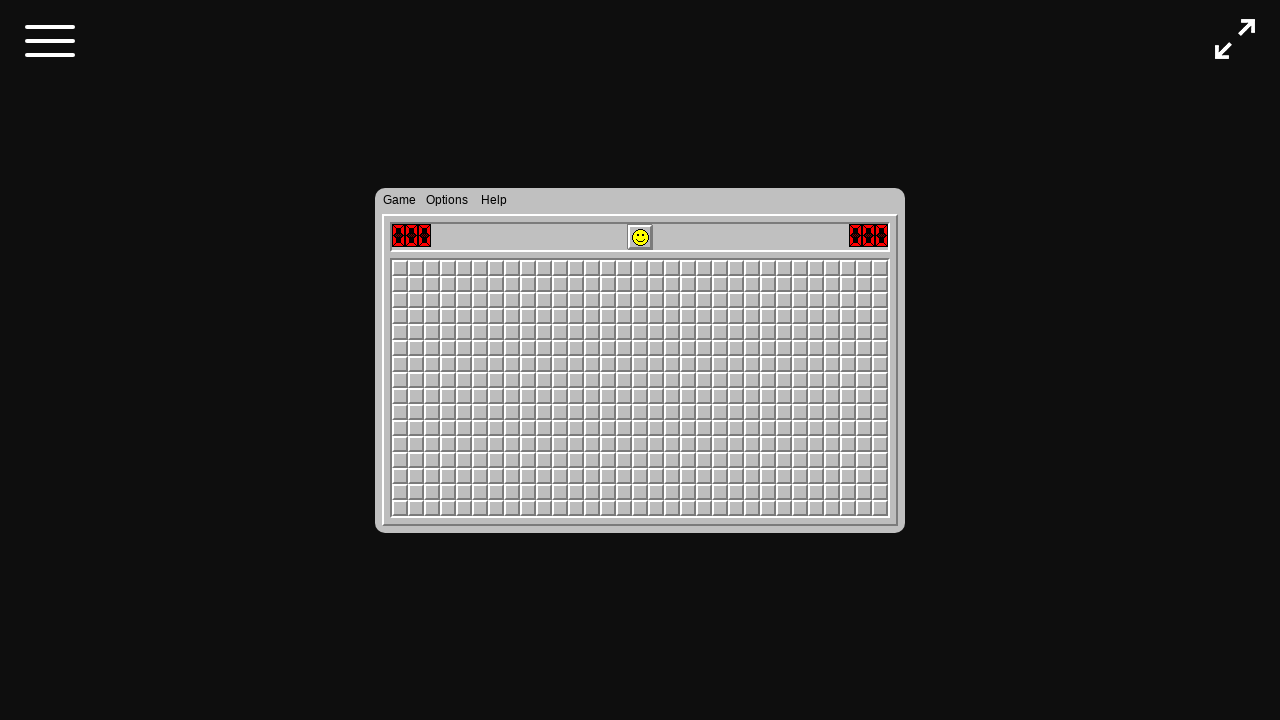

Clicked on the first cell to start the game at (400, 268) on [name='cellIm0_0']
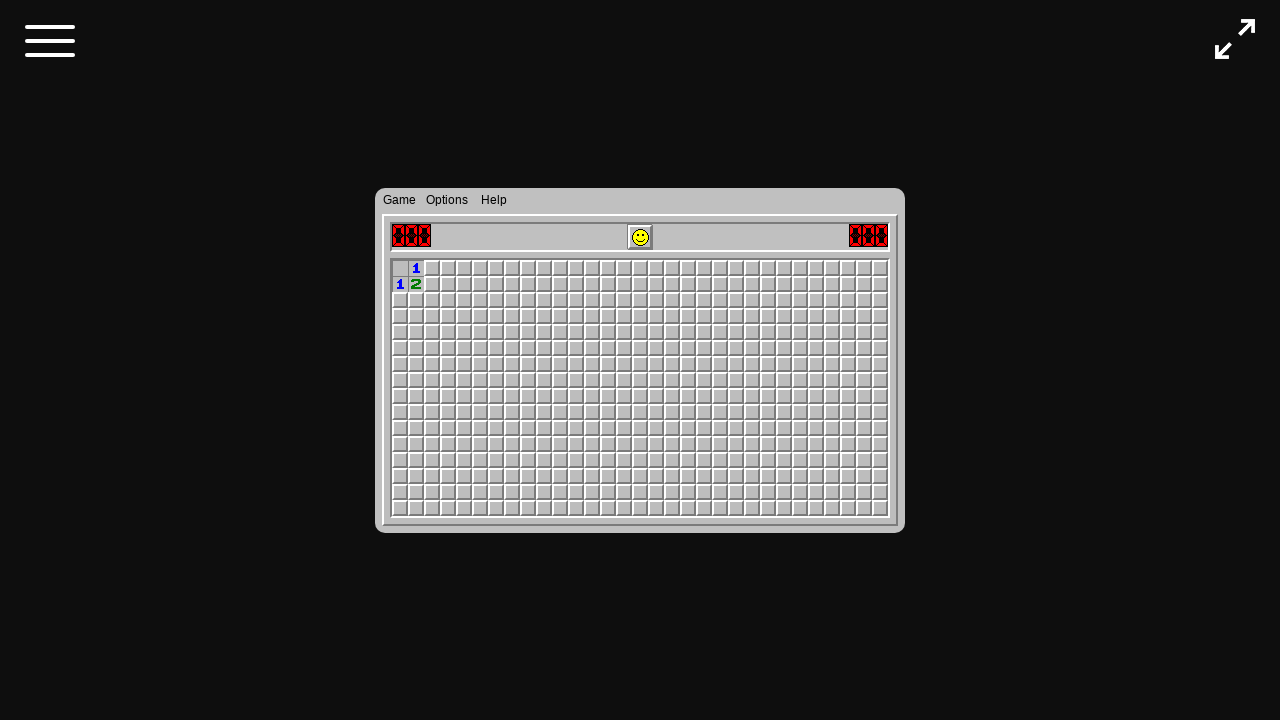

Waited for the board to update after first cell click
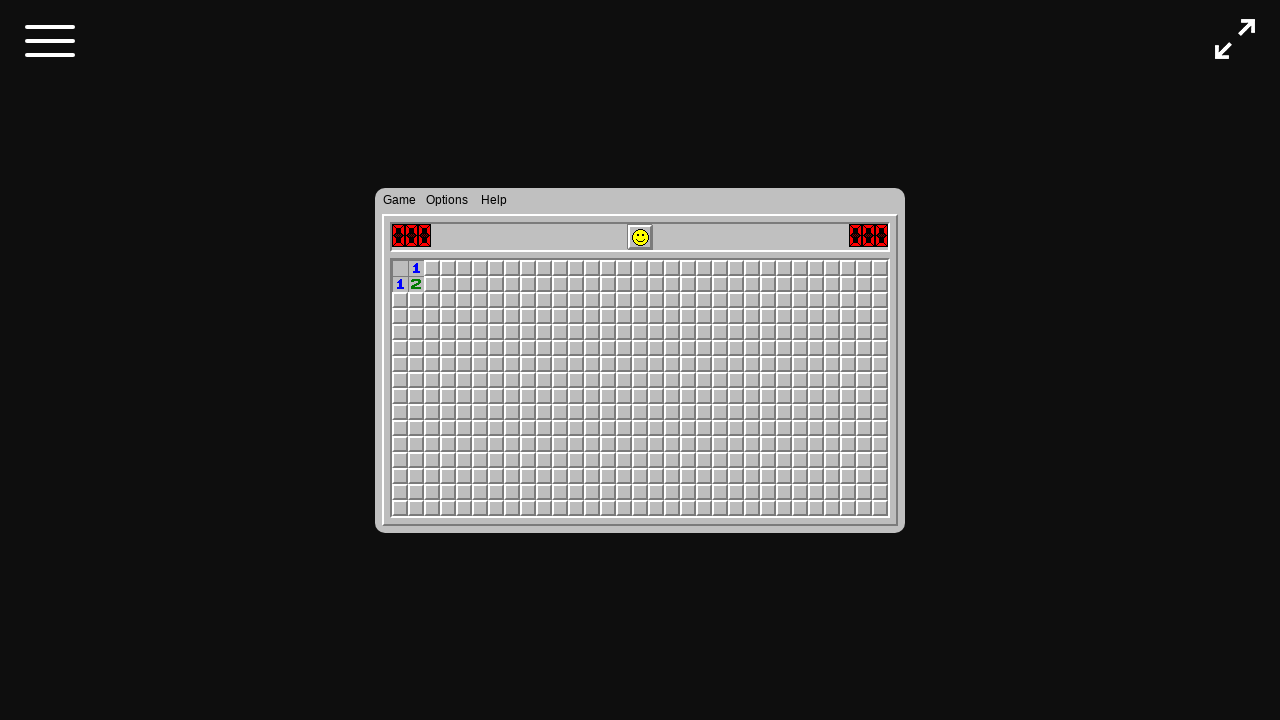

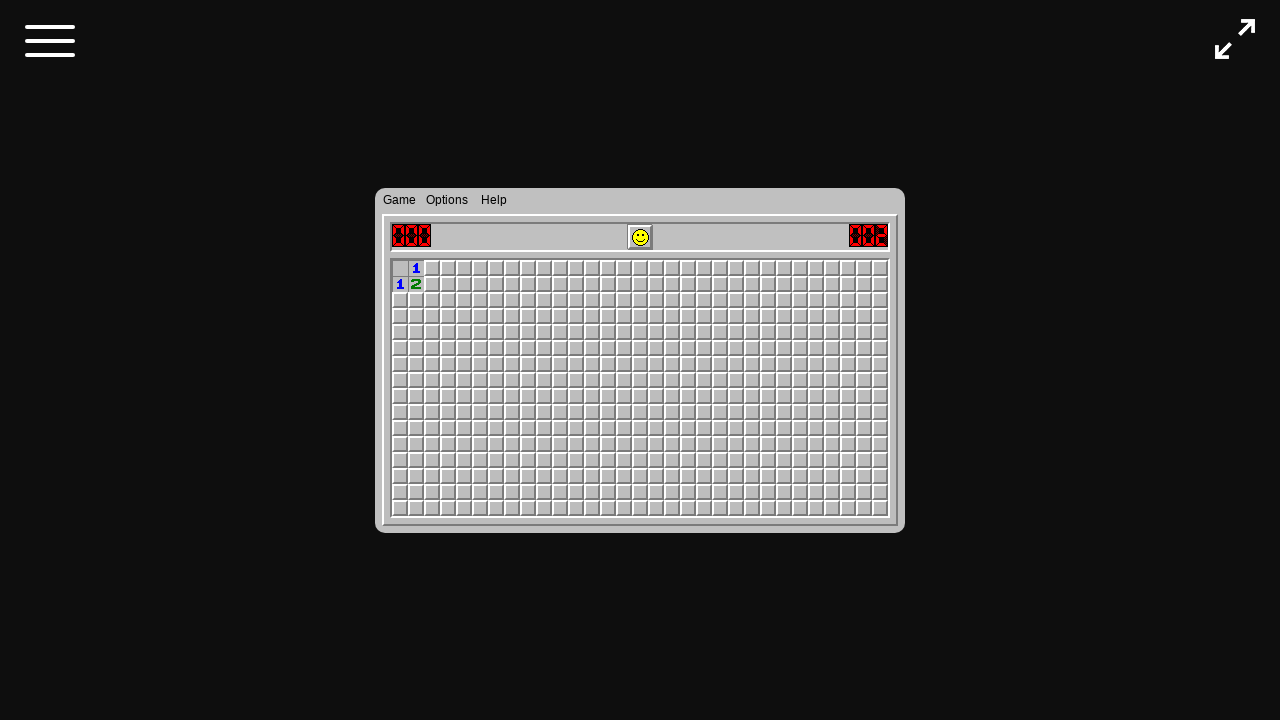